Tests navigation through Kids Wear menu by hovering over it, clicking on Boys submenu, selecting the first product, and verifying the product name

Starting URL: https://www.testotomasyonu.com/

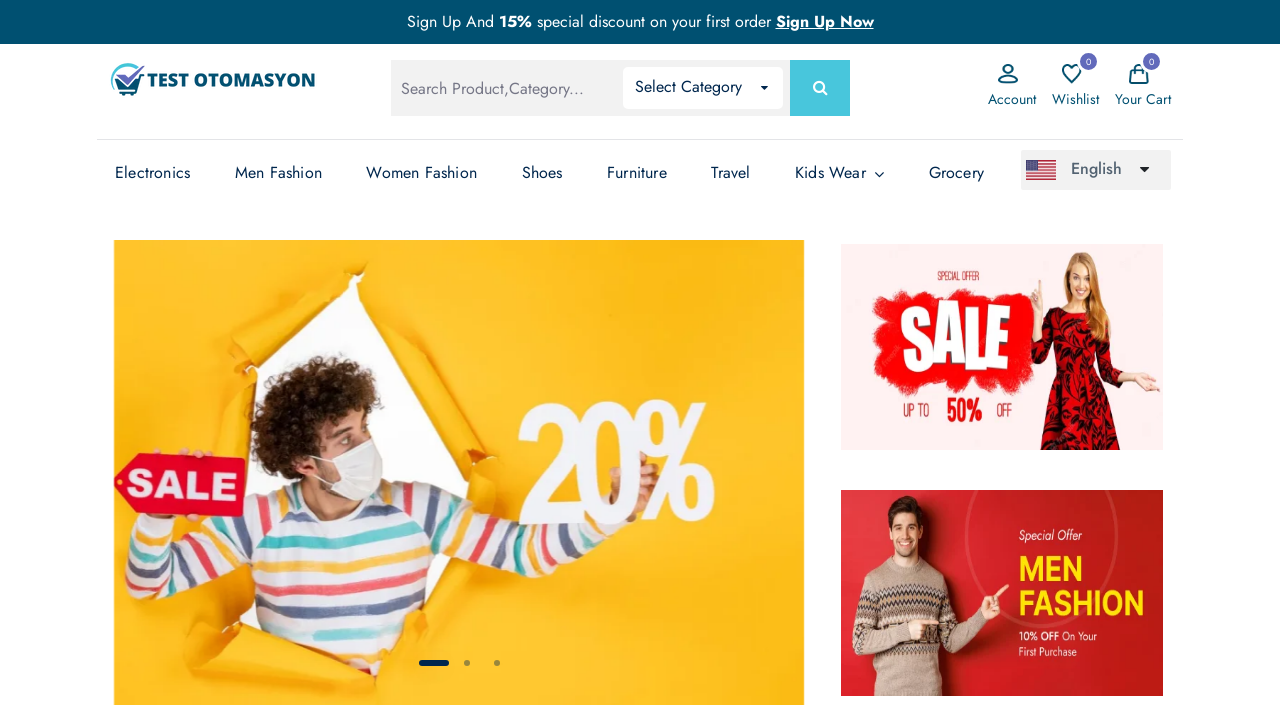

Hovered over Kids Wear menu to reveal submenu at (840, 173) on xpath=(//a[text()='Kids Wear'])[3]
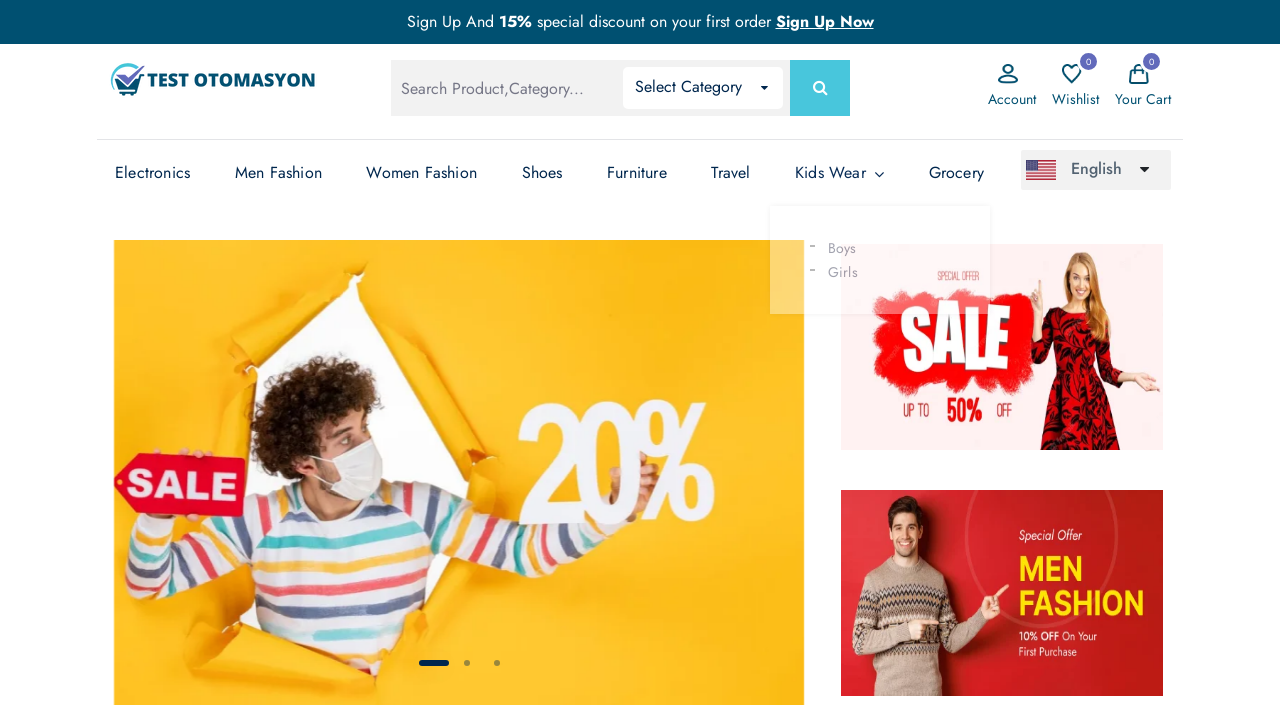

Clicked on Boys submenu item at (827, 248) on xpath=//*[text()='Boys']
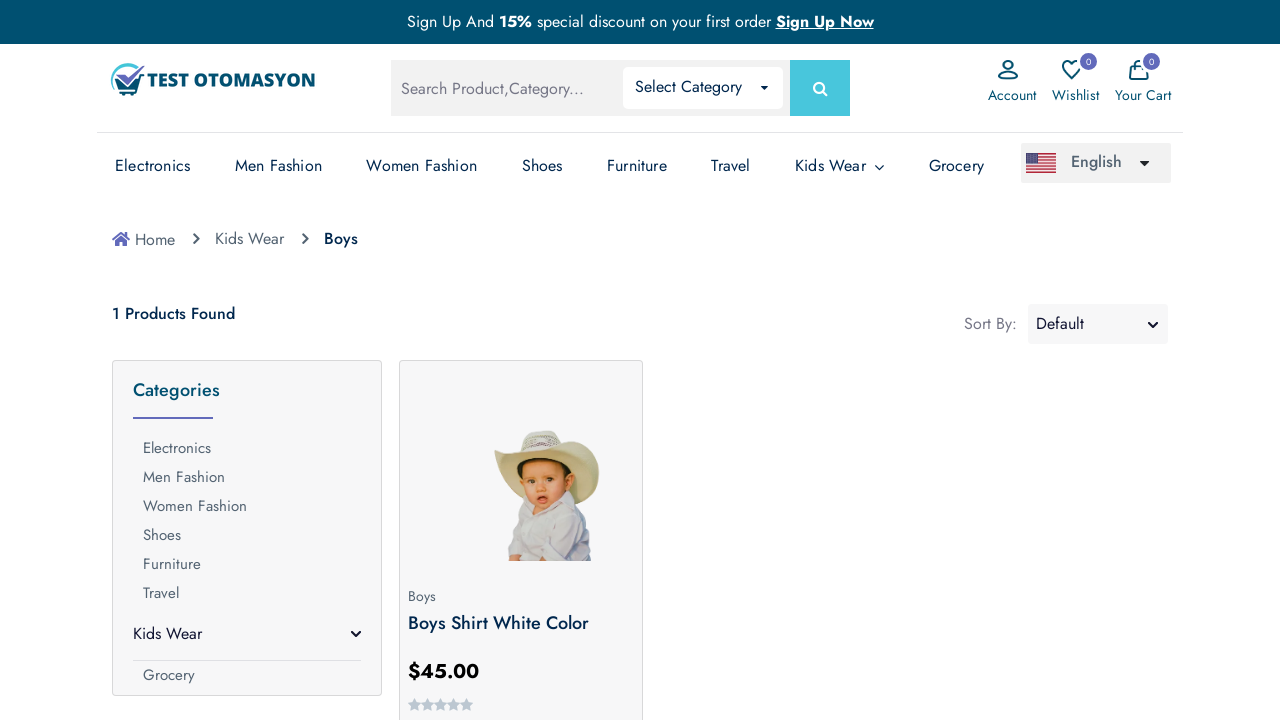

Clicked on the first product in the Boys category at (521, 461) on xpath=(//*[@class='prod-img'])[1]
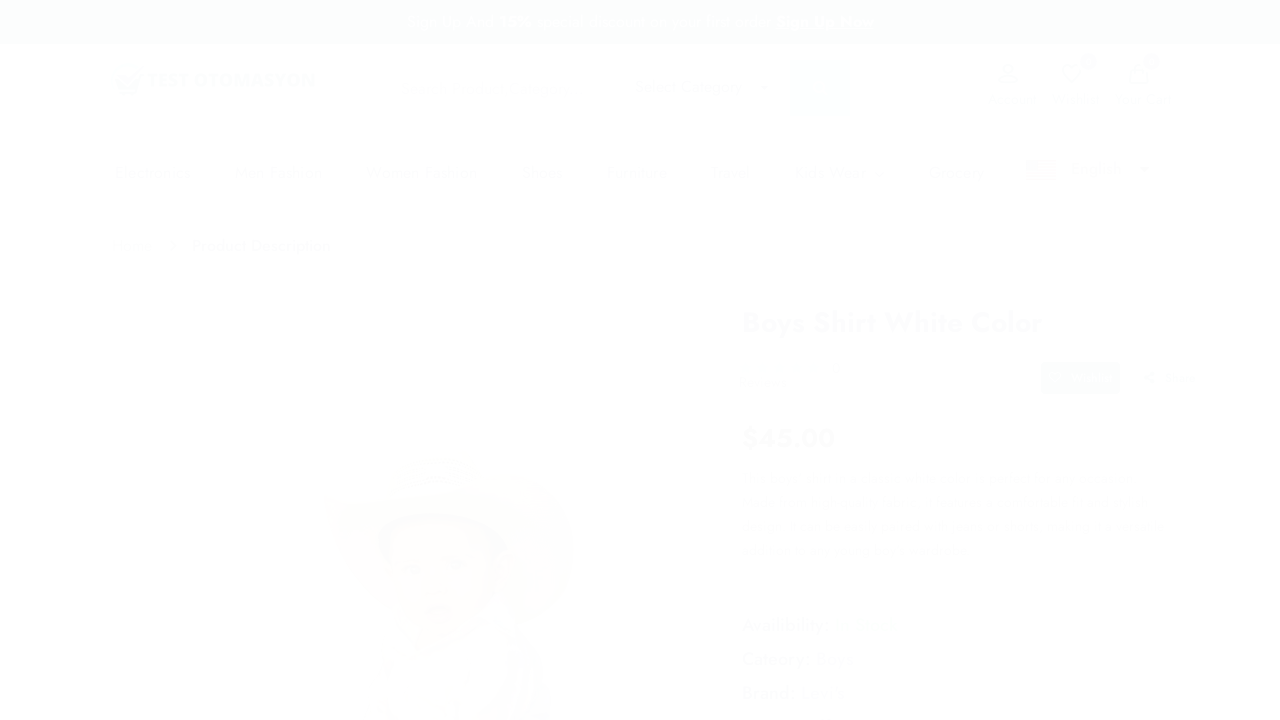

Retrieved product name from product details page
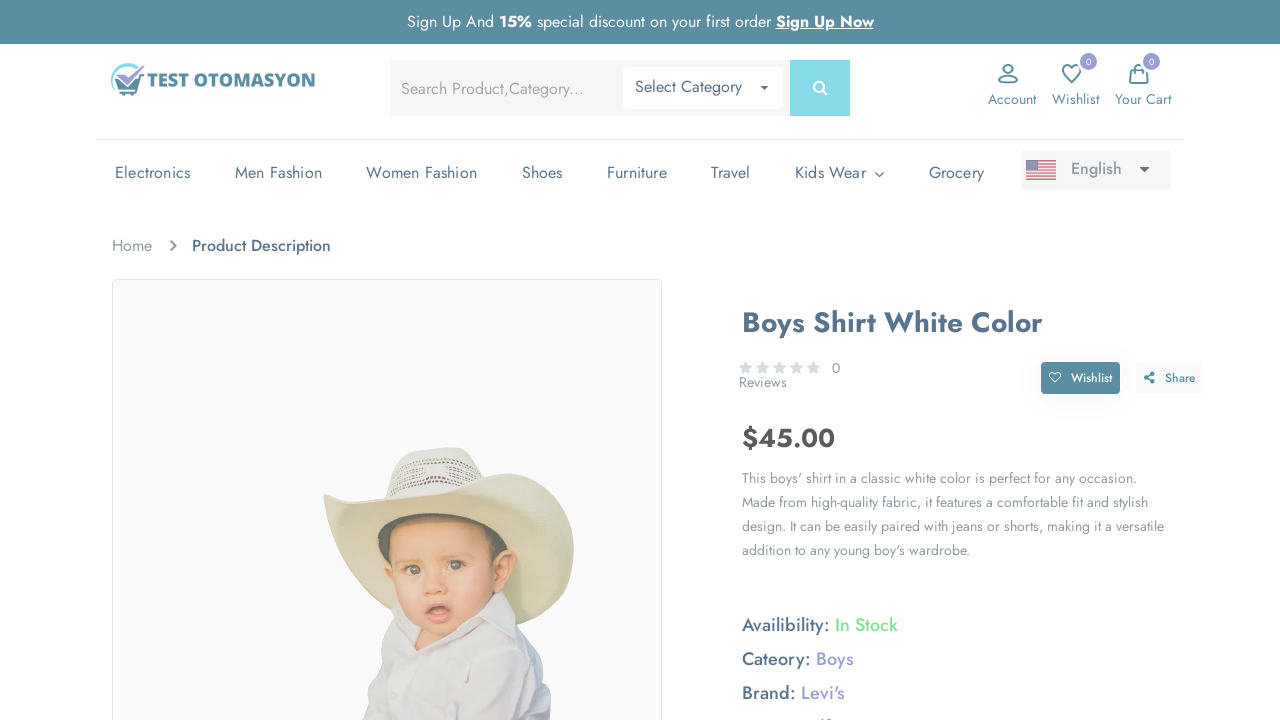

Verified product name matches 'Boys Shirt White Color'
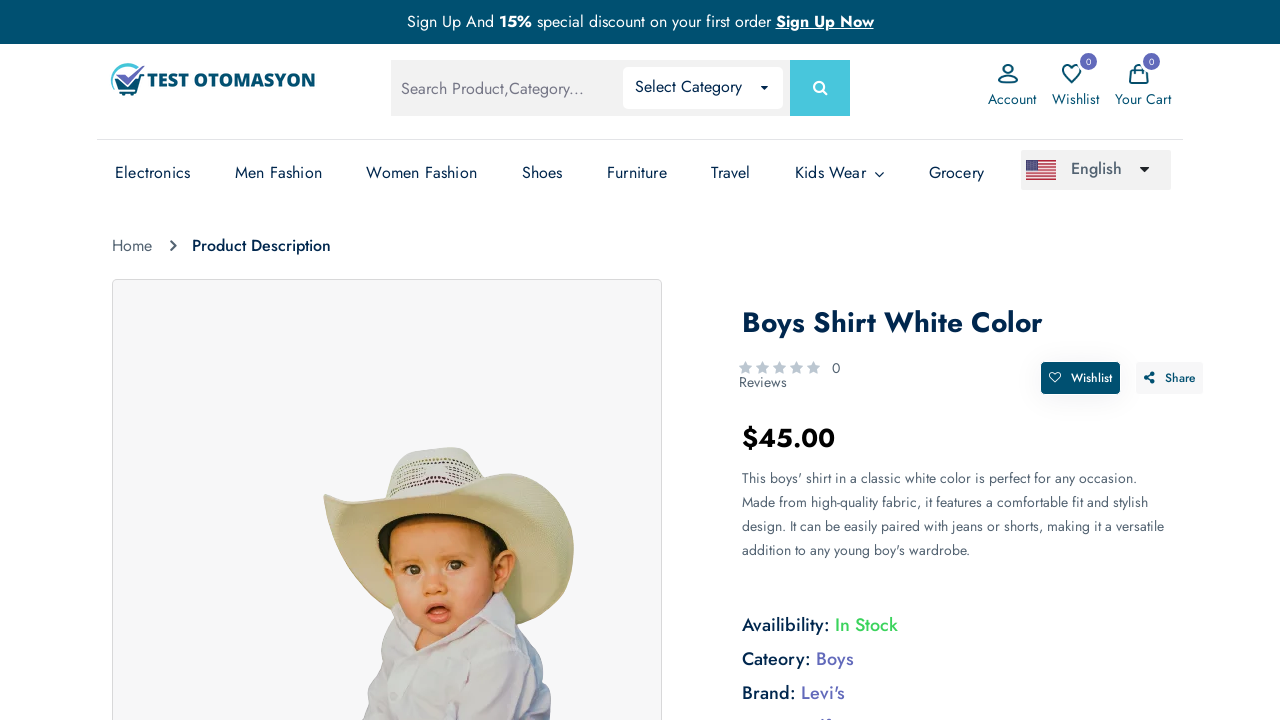

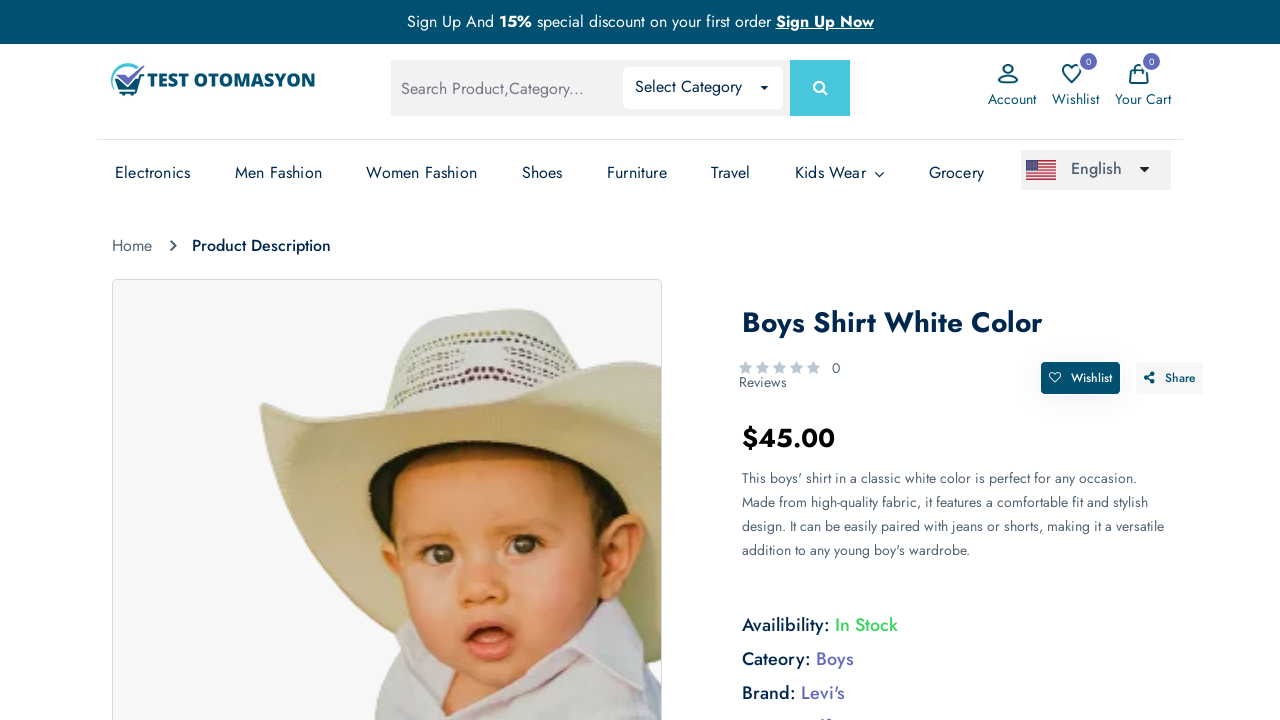